Tests the greeting functionality by entering a name in the input field and verifying the personalized greeting message

Starting URL: http://www.angularjs.org

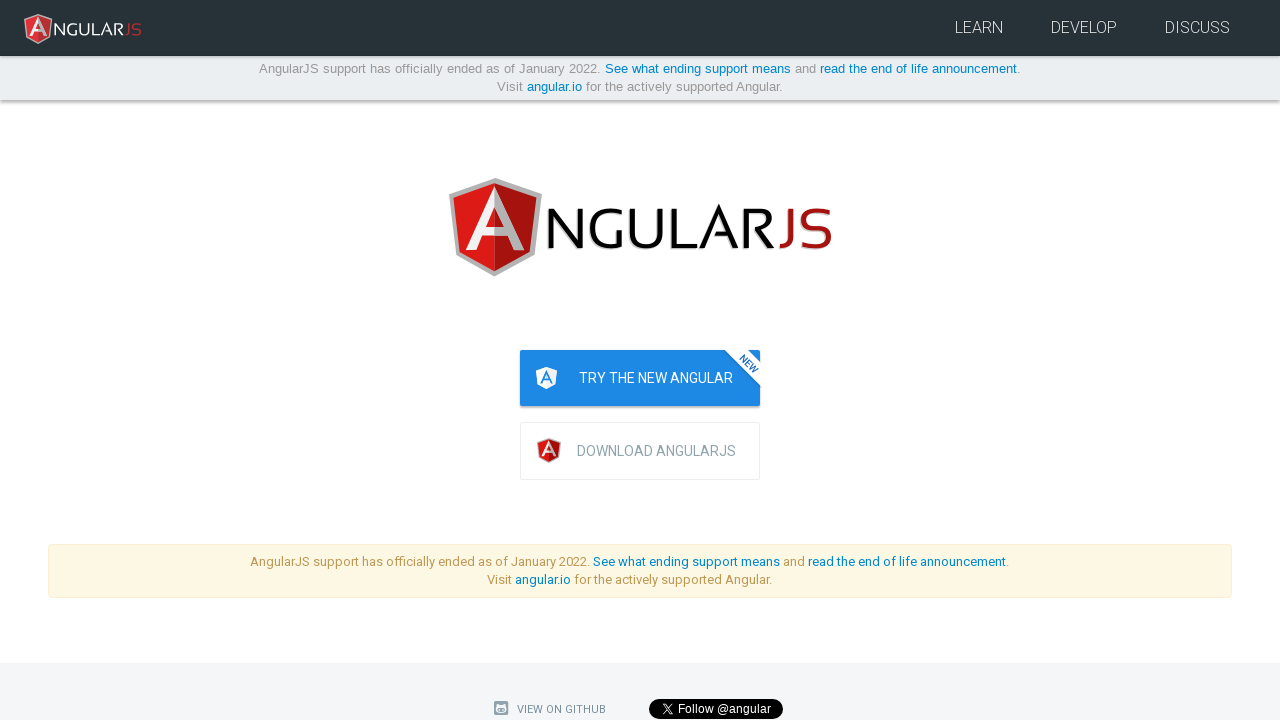

Filled name input field with 'Julie' on input[ng-model="yourName"]
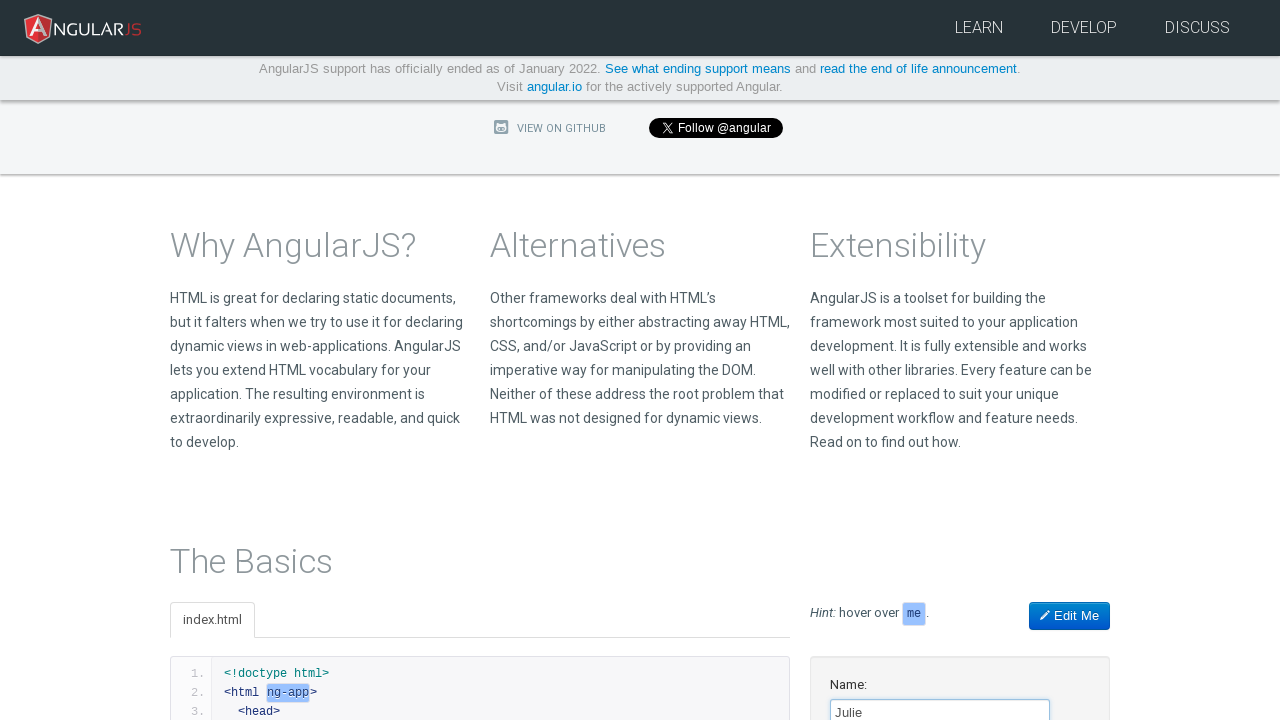

Verified personalized greeting message 'Hello Julie!' appeared
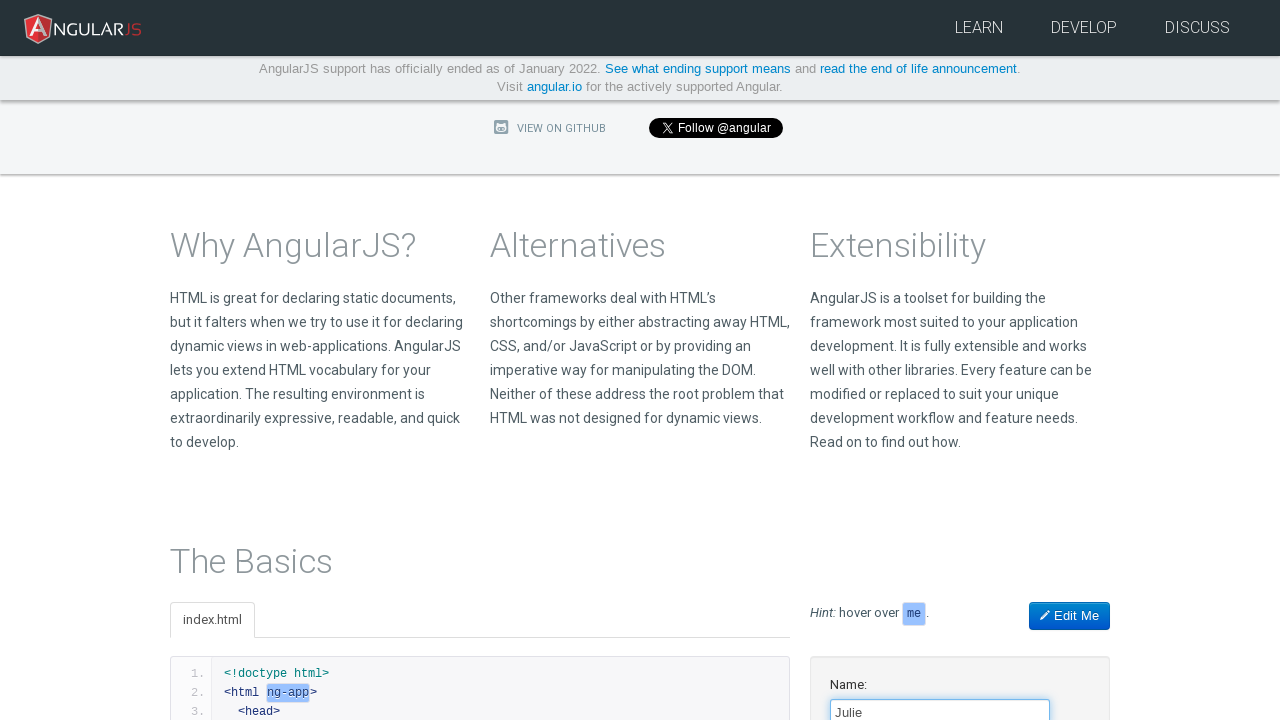

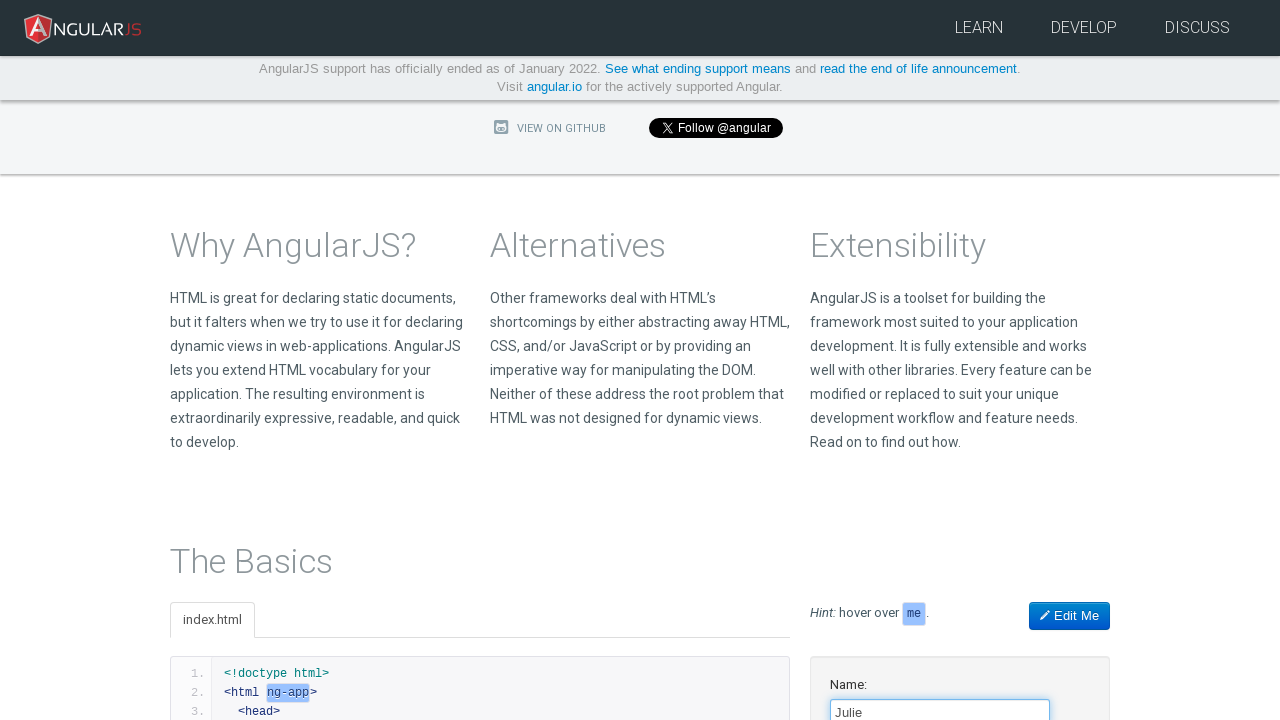